Tests page scrolling functionality by scrolling to a link element and clicking it to navigate to the same window.

Starting URL: http://www.testdiary.com/training/selenium/selenium-test-page/

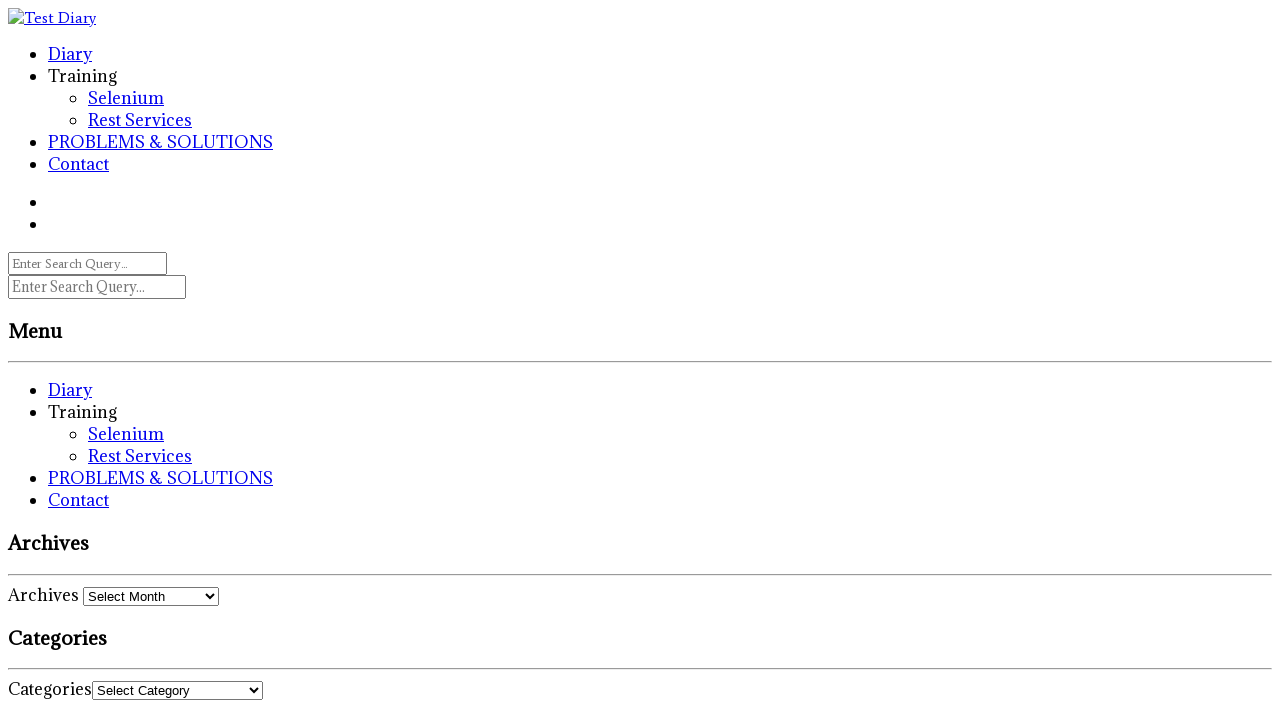

Waited for 'Open page in the same window' link to become visible
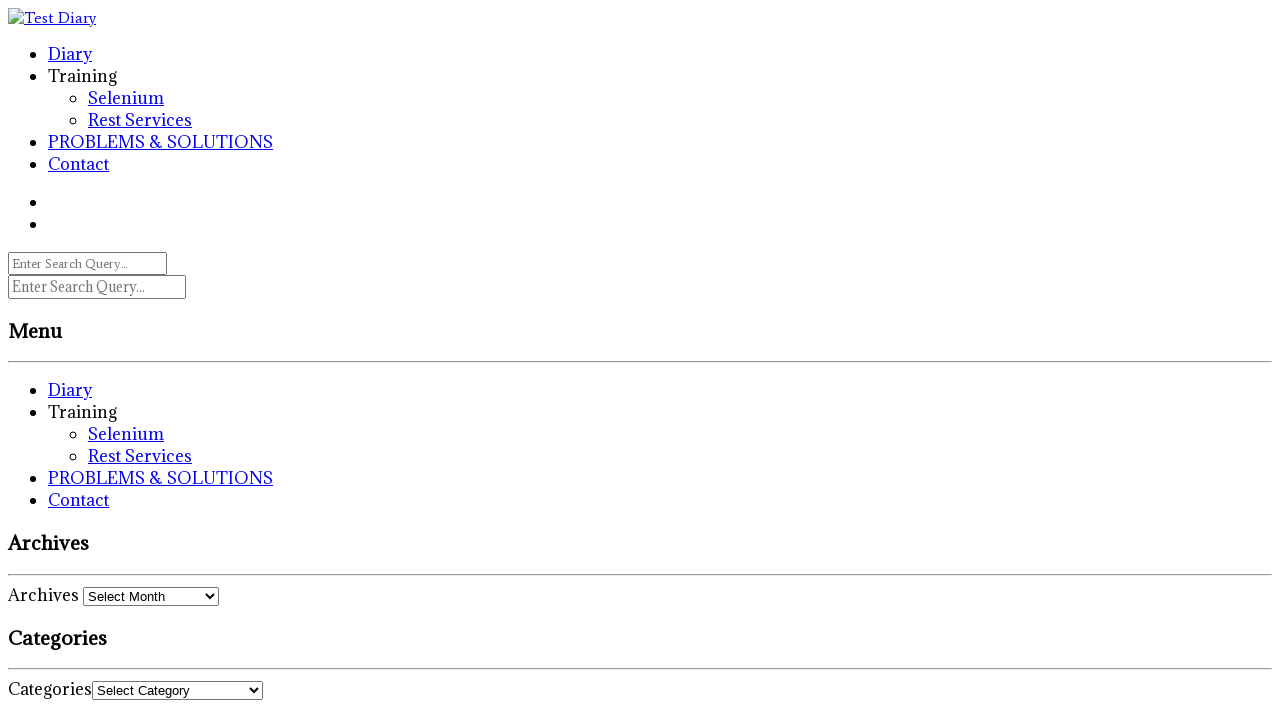

Located the 'Open page in the same window' link element
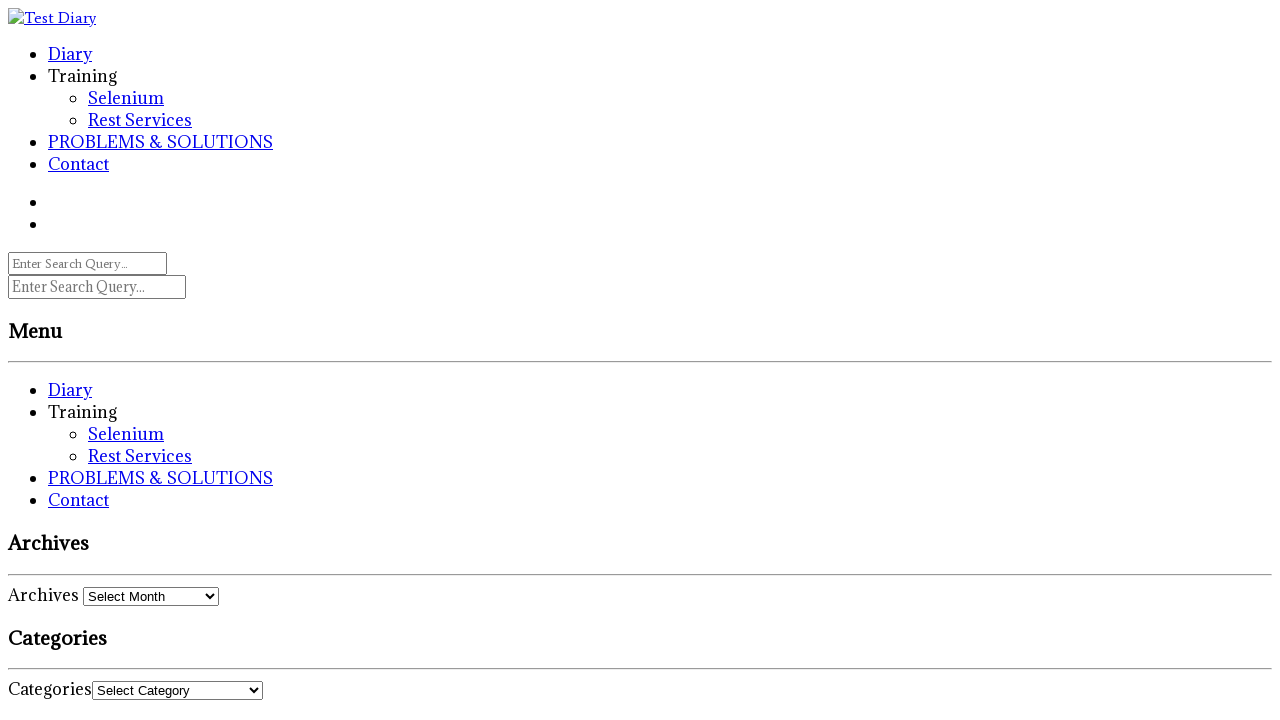

Scrolled the page to bring the link into view
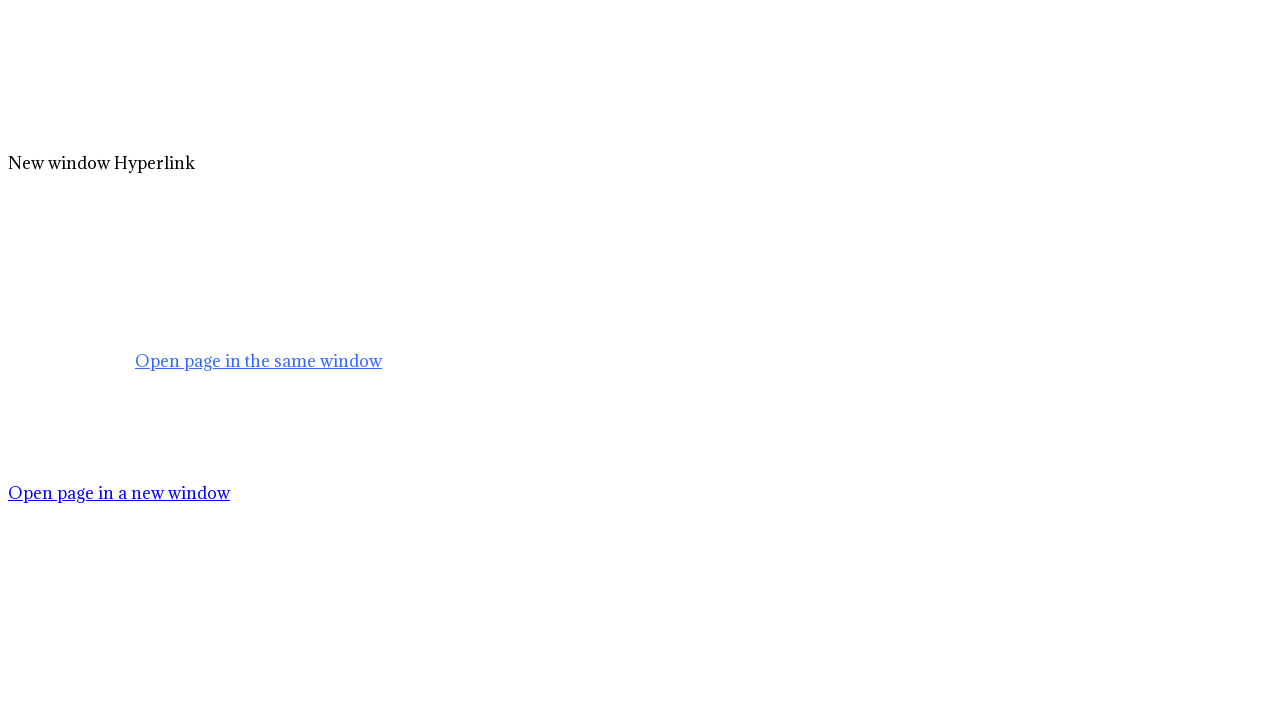

Clicked the 'Open page in the same window' link to navigate at (258, 361) on text=Open page in the same window
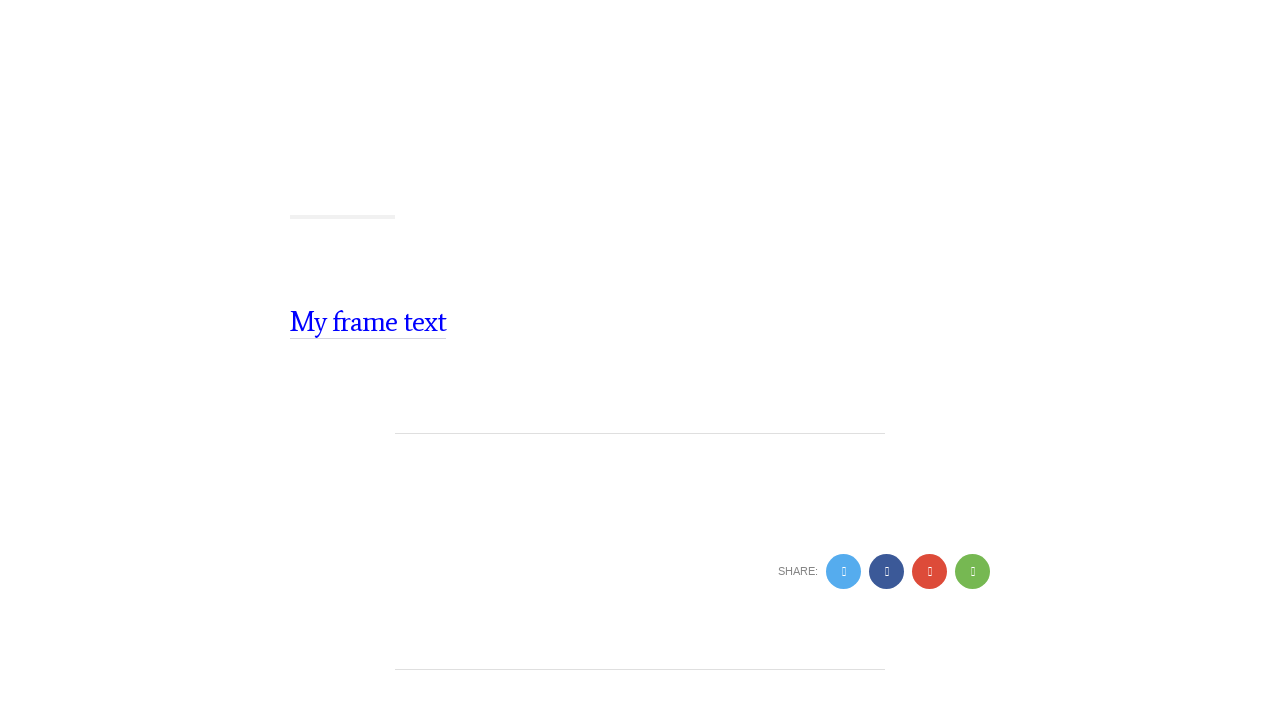

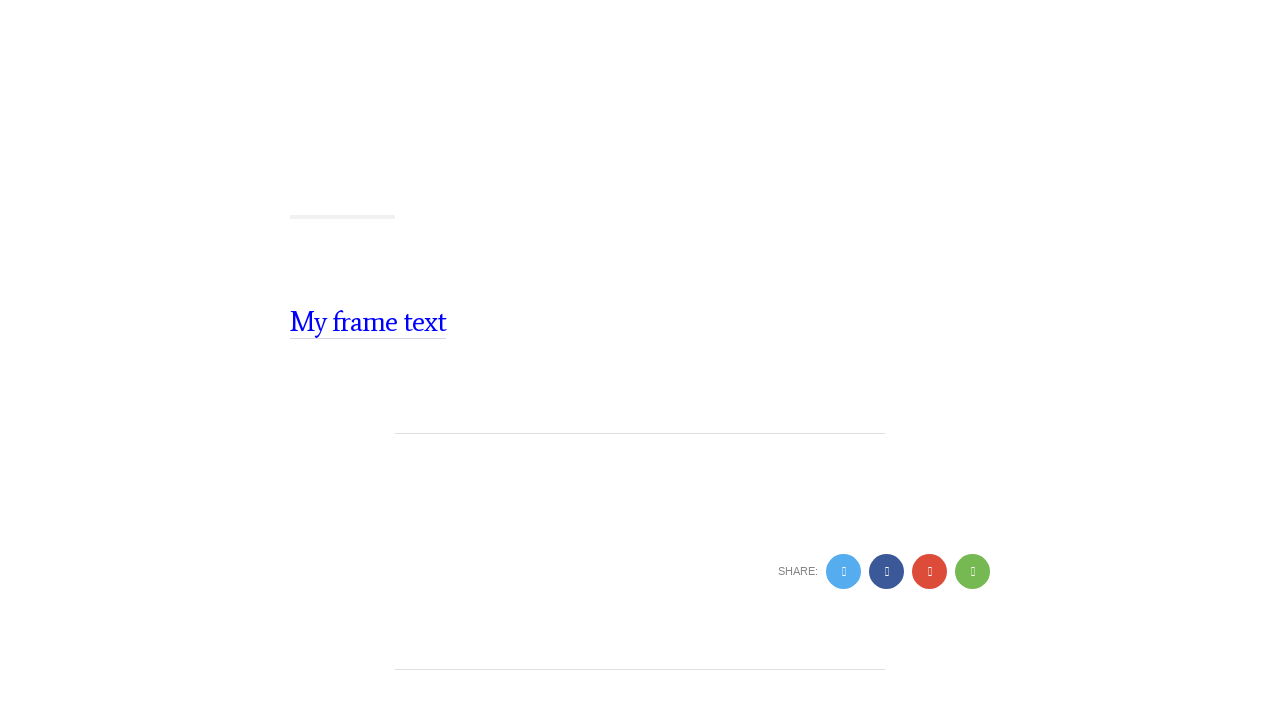